Navigates to seleniumhq.org and verifies the page title matches the expected title

Starting URL: http://seleniumhq.org

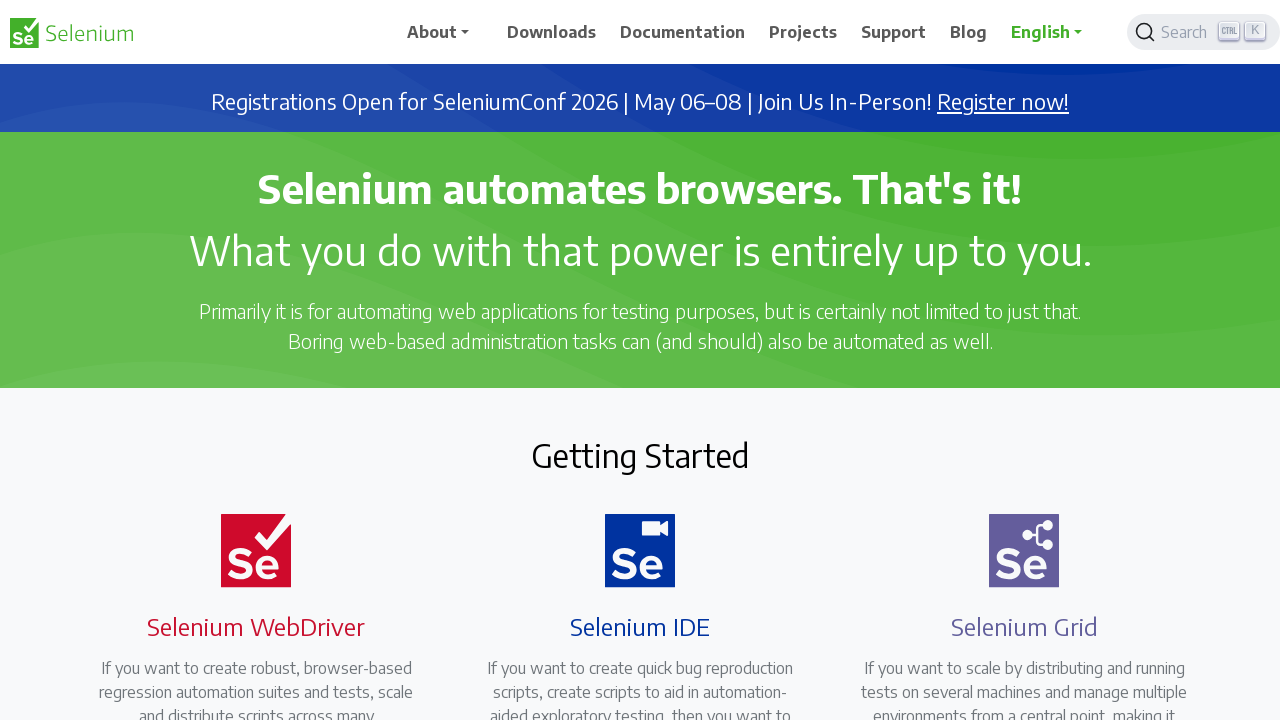

Navigated to http://seleniumhq.org
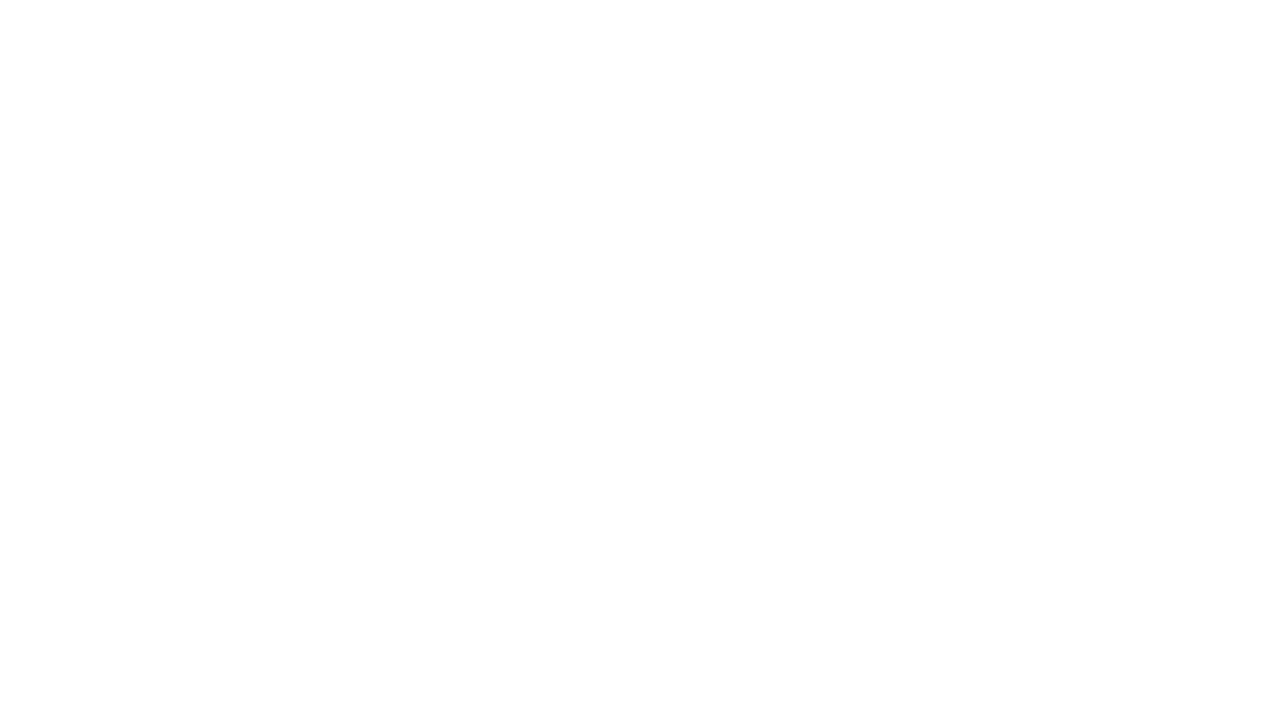

Retrieved page title
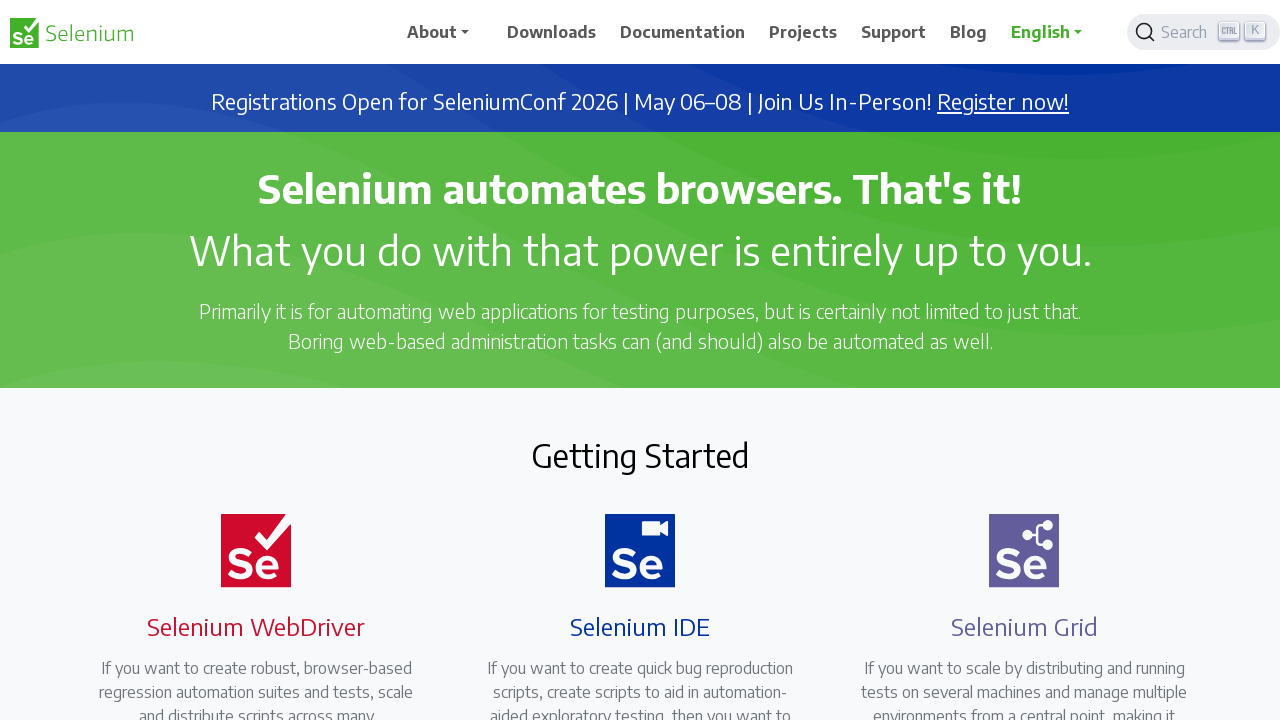

Page title does not match expected title 'seleniumhq'
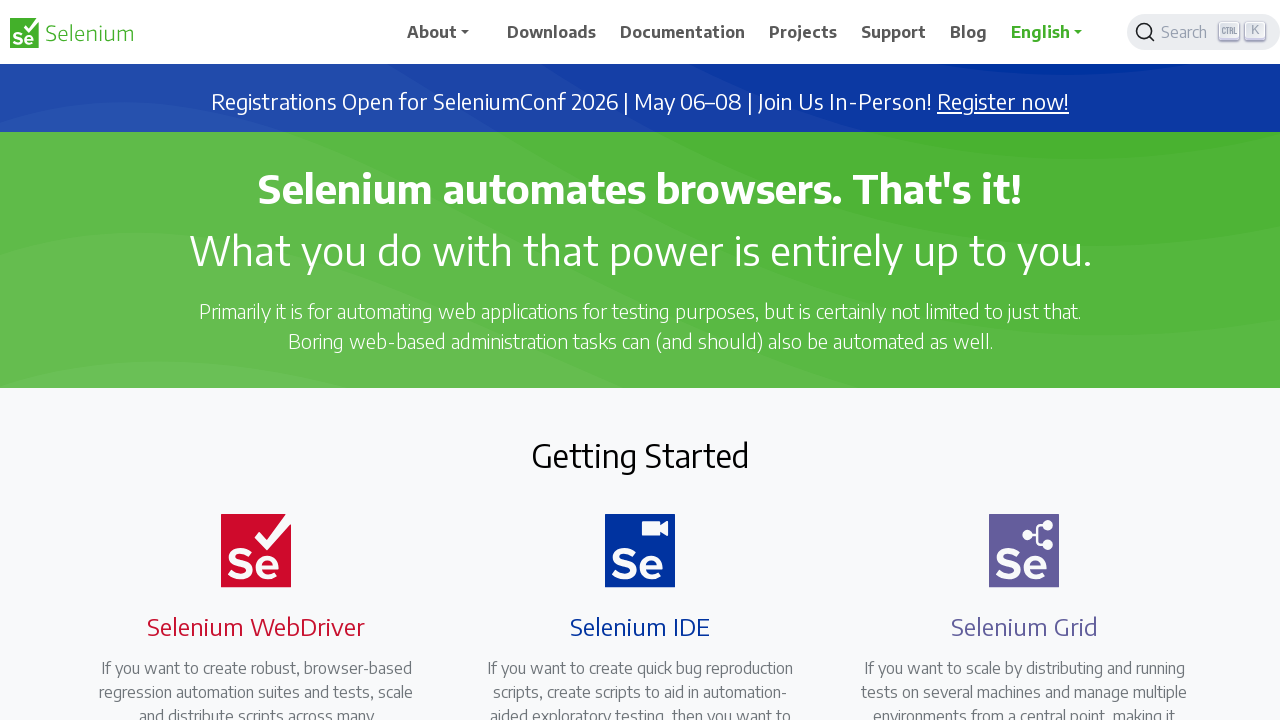

Printed actual title: Selenium
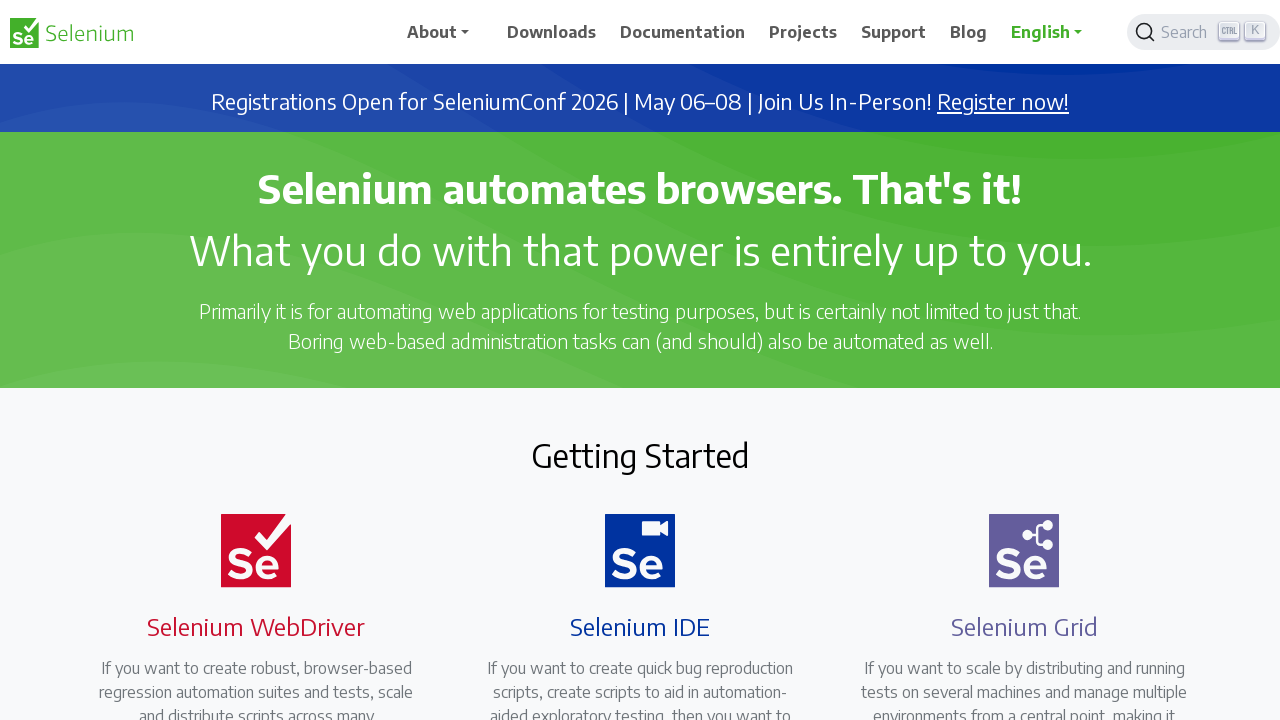

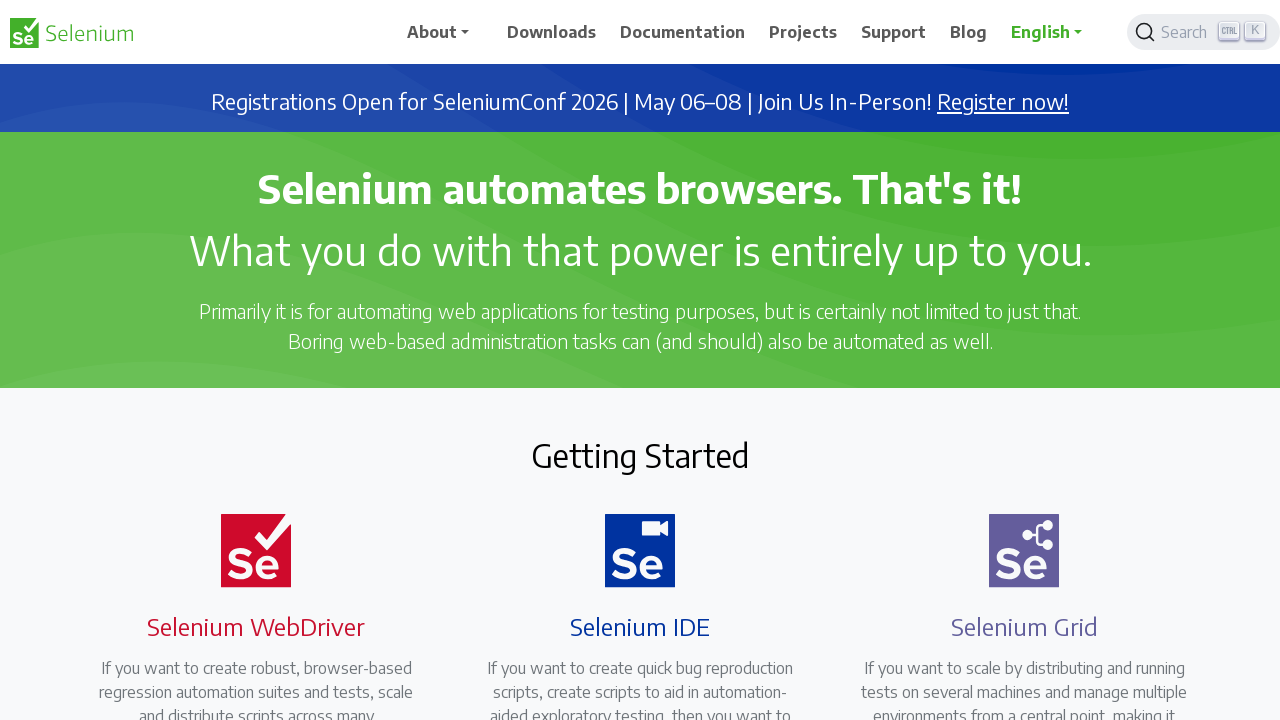